Automates searching for cultivated chickpea SNP data by selecting crop type, radio buttons, dropdowns, entering a gene ID, and submitting the search form.

Starting URL: https://cegresources.icrisat.org/cicerseq/?page_id=3605

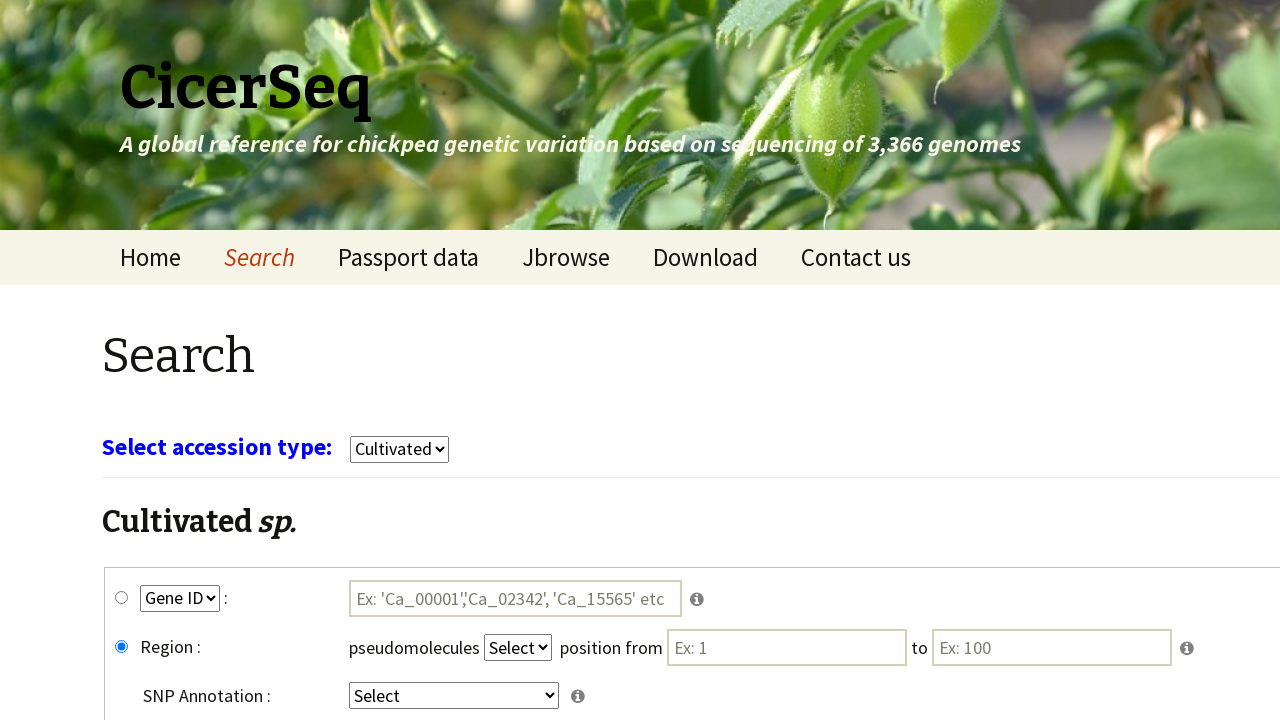

Waited 3 seconds for page to load
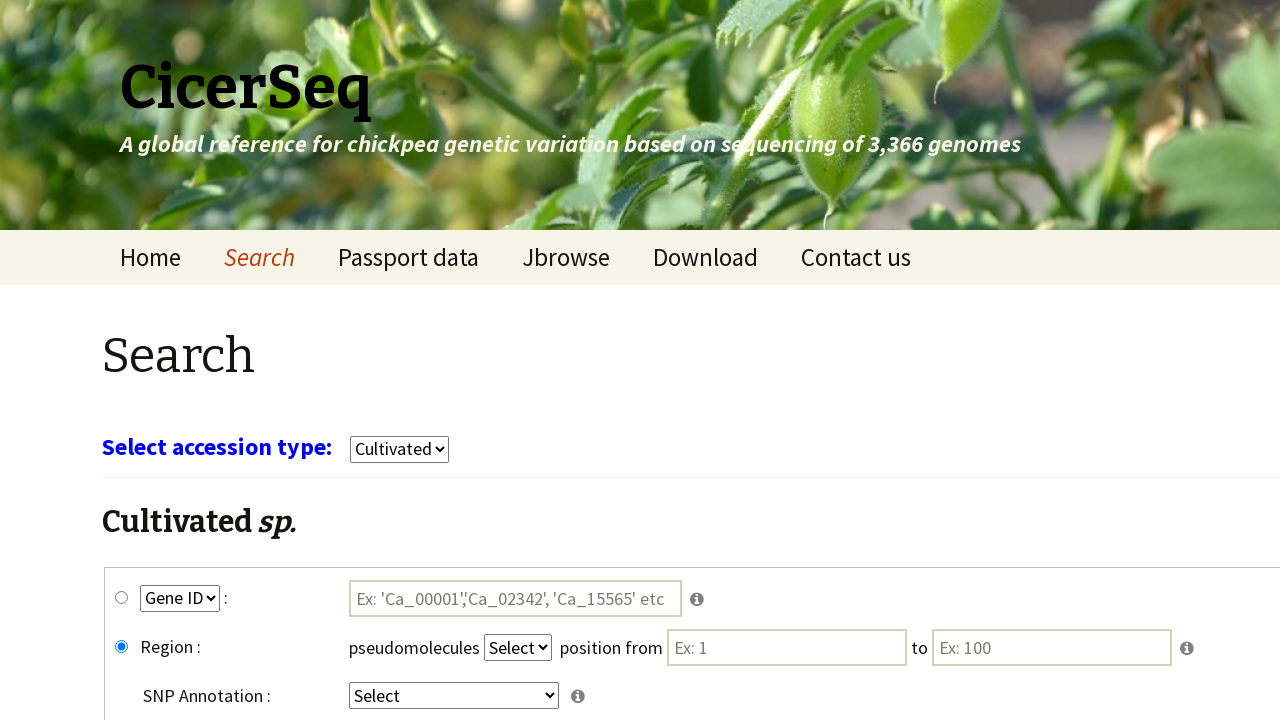

Selected 'cultivars' from crop type dropdown on select[name='select_crop']
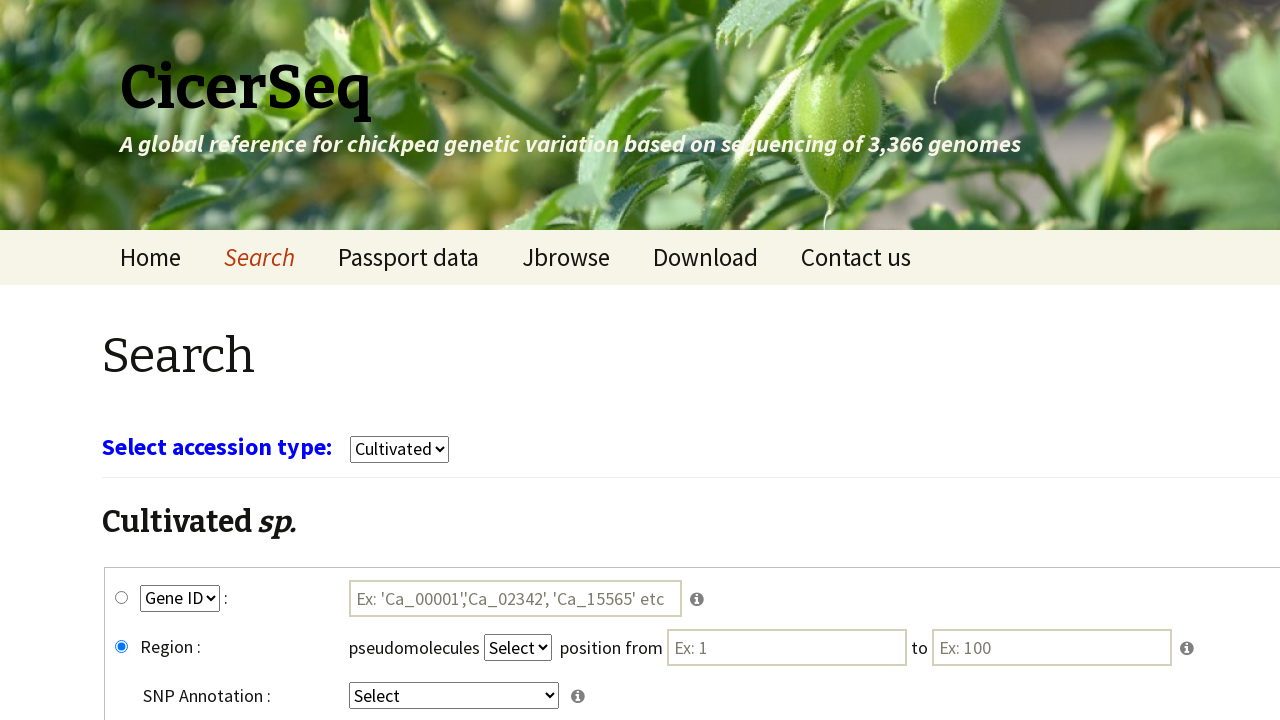

Clicked gene_snp radio button at (122, 598) on #gene_snp
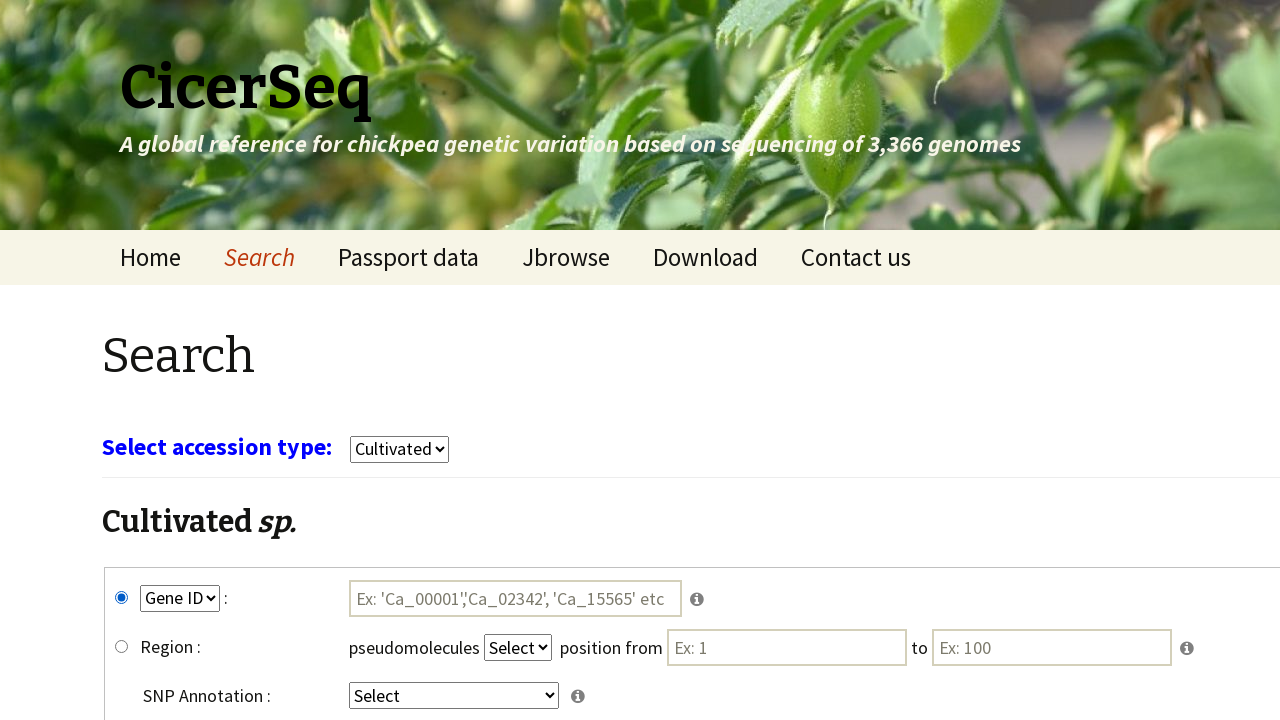

Selected 'GeneID' from key1 dropdown on select[name='key1']
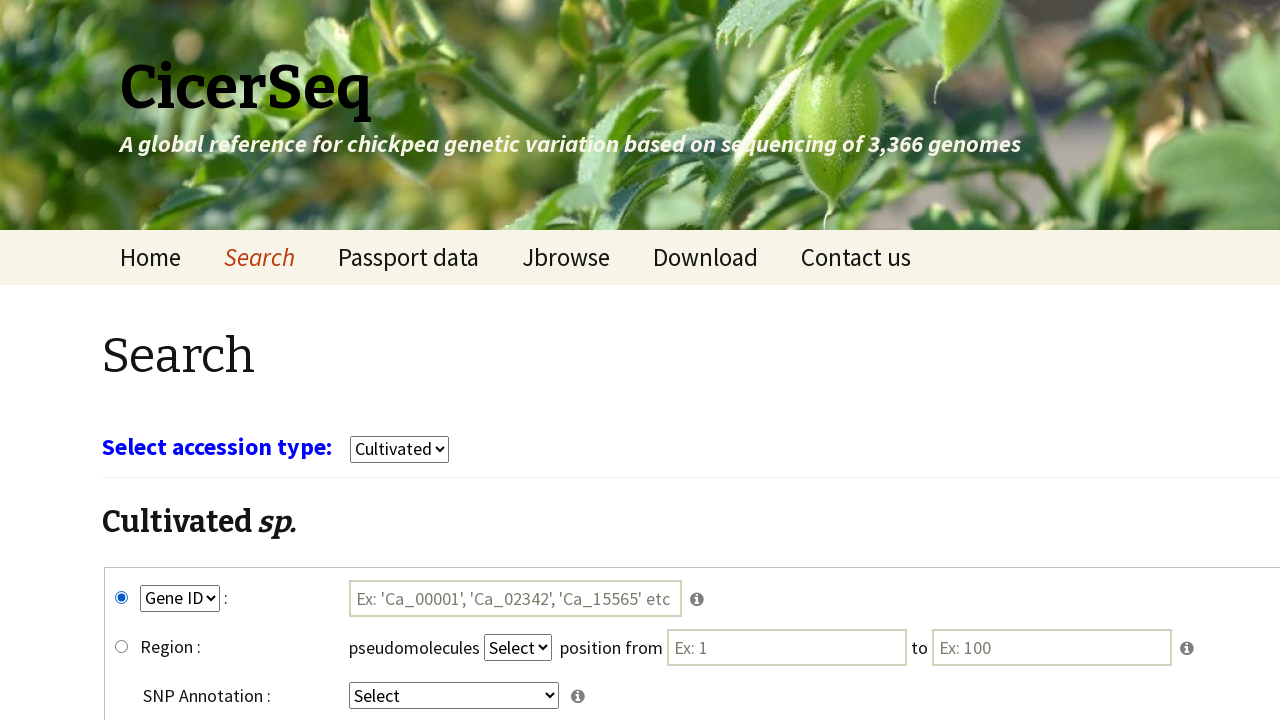

Selected 'intergenic' from key4 dropdown on select[name='key4']
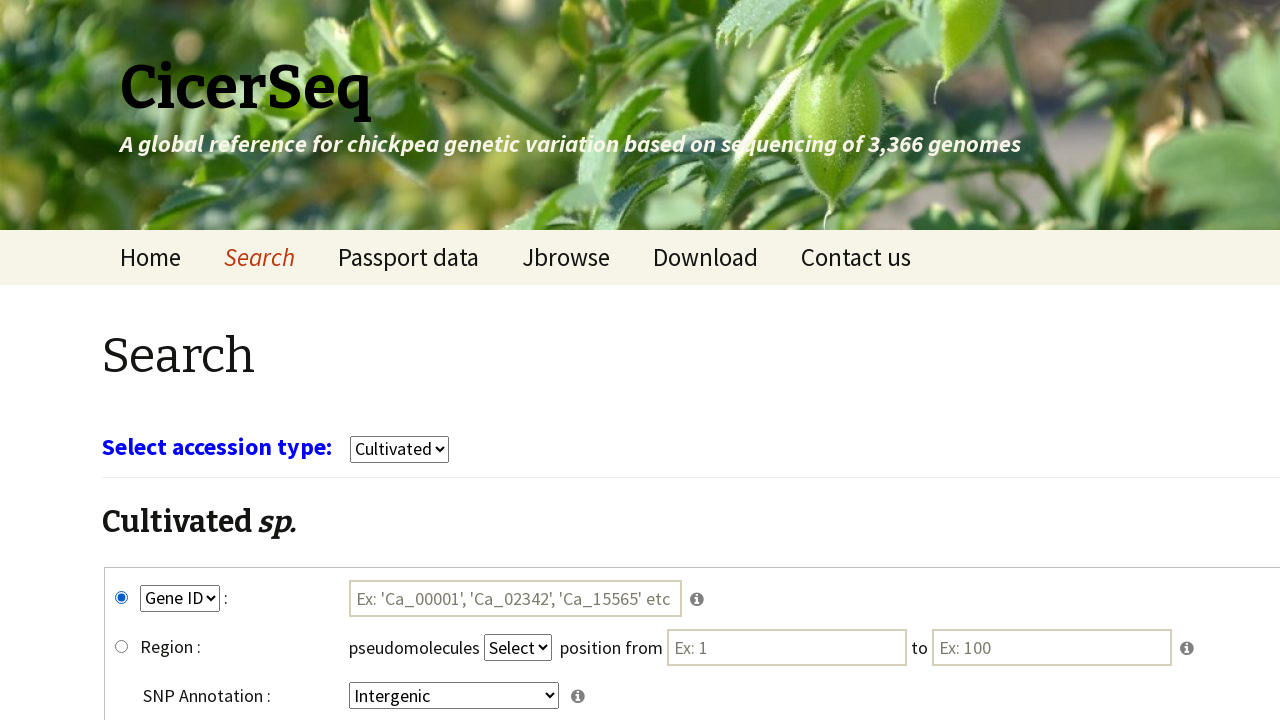

Entered gene ID 'Ca_00004' in search field on #tmp1
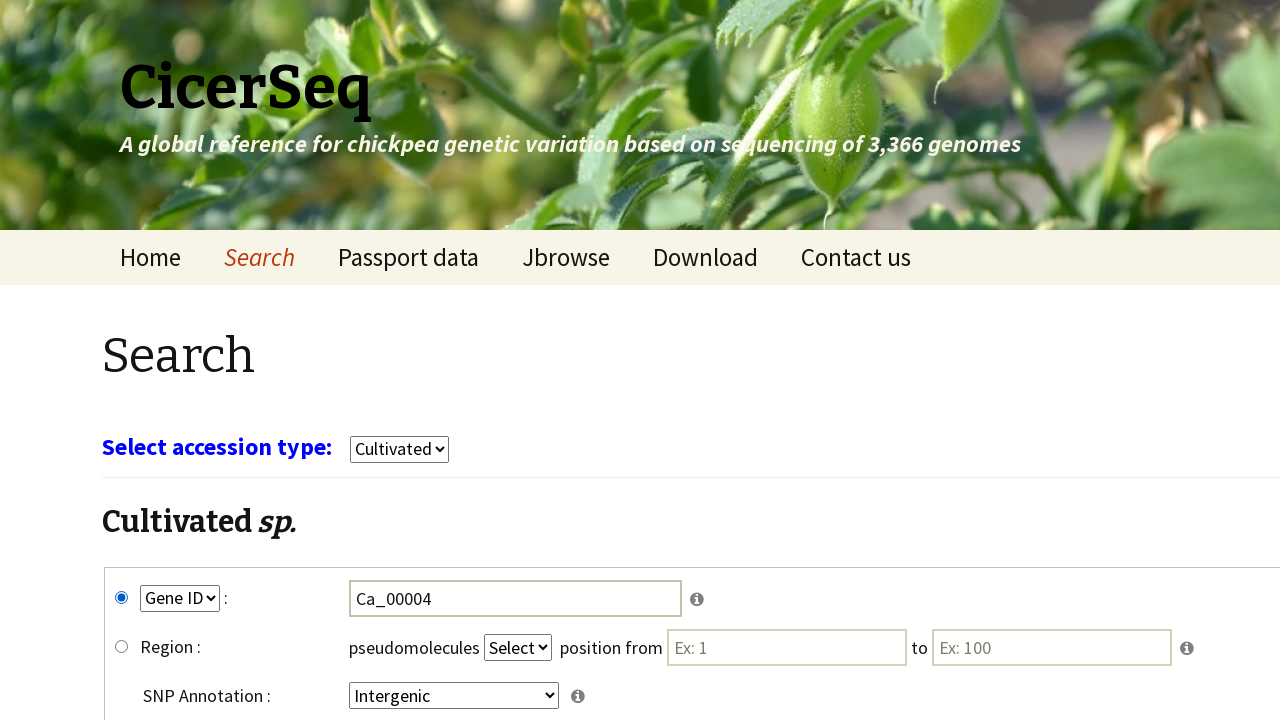

Clicked submit button to search for cultivated chickpea SNP data at (788, 573) on input[name='submit']
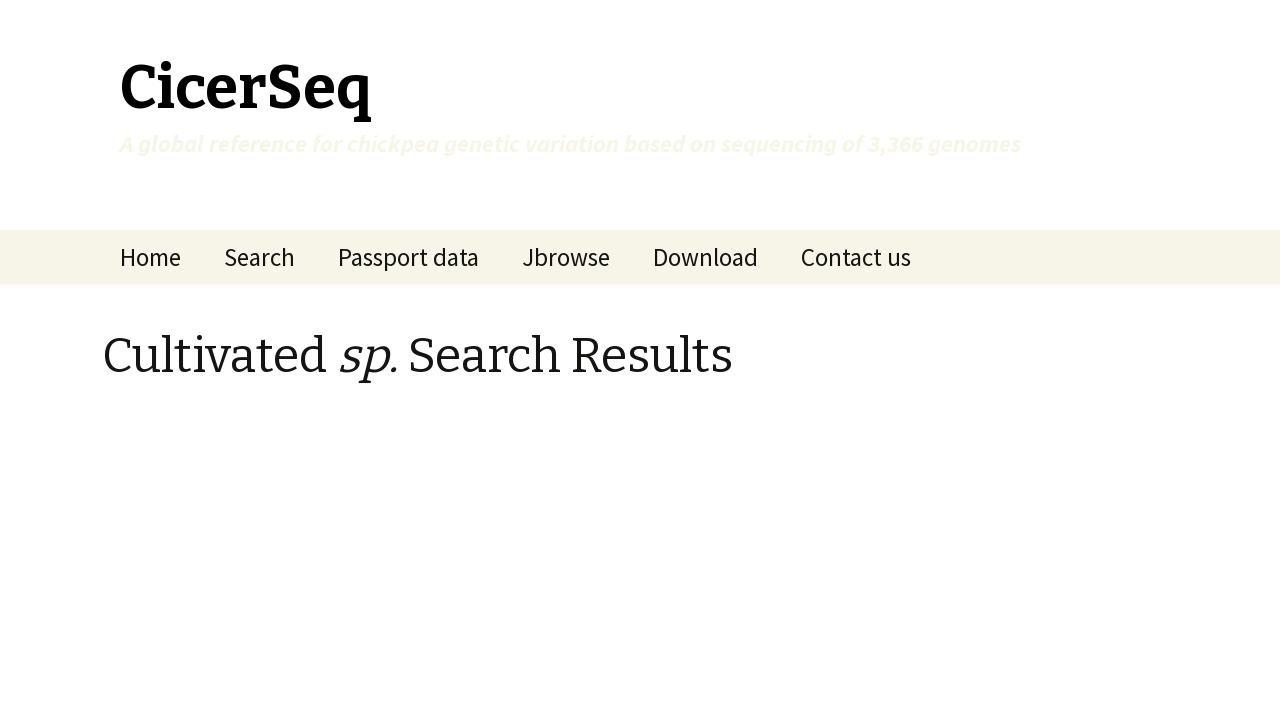

Waited 5 seconds for search results to load
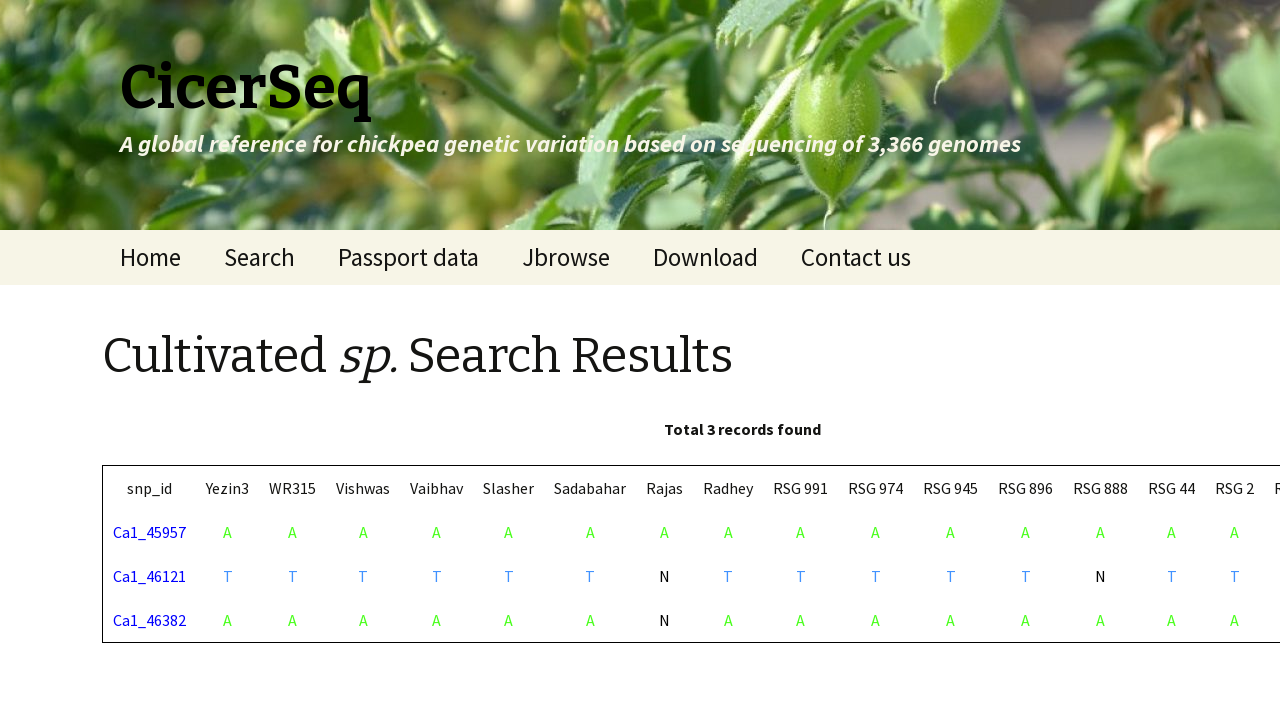

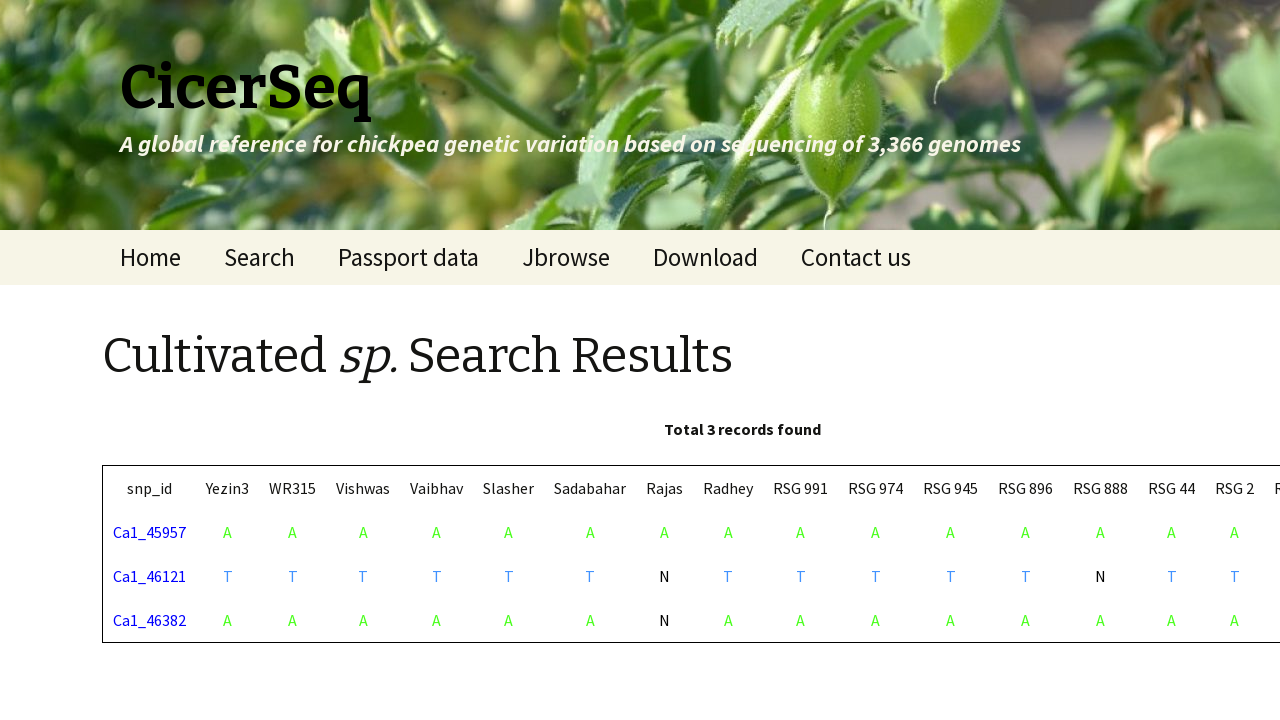